Tests setting content in CKEditor using innerHTML injection and TinyMCE using send_keys method on a blog page with embedded WYSIWYG editors

Starting URL: http://yizeng.me/2014/01/31/test-wysiwyg-editors-using-selenium-webdriver/

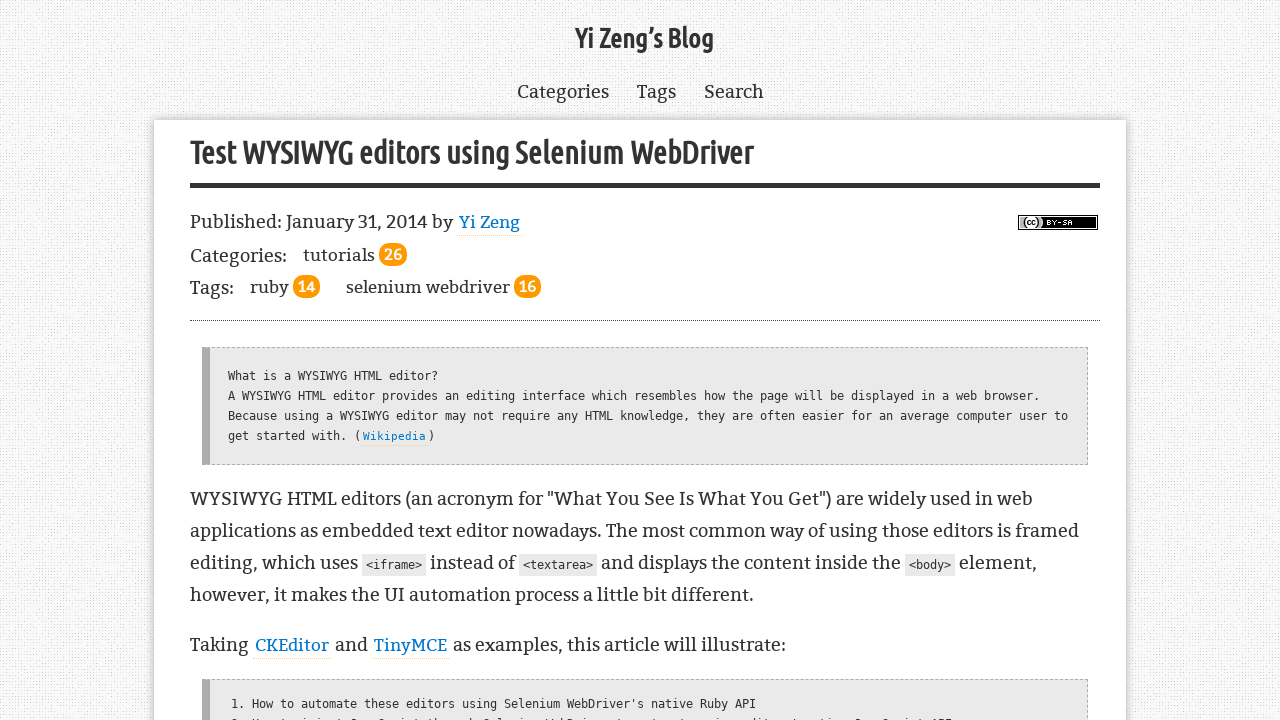

Located CKEditor iframe
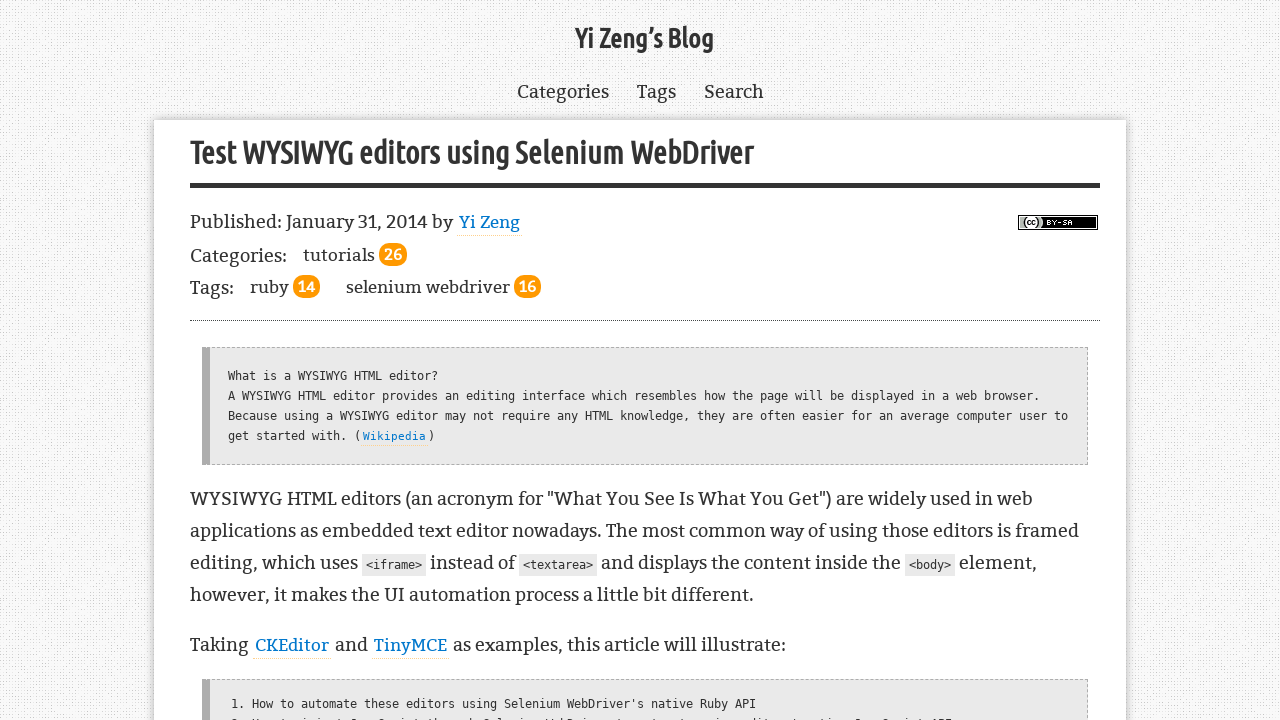

Set CKEditor content using innerHTML injection with heading and text 'Yi Zeng'
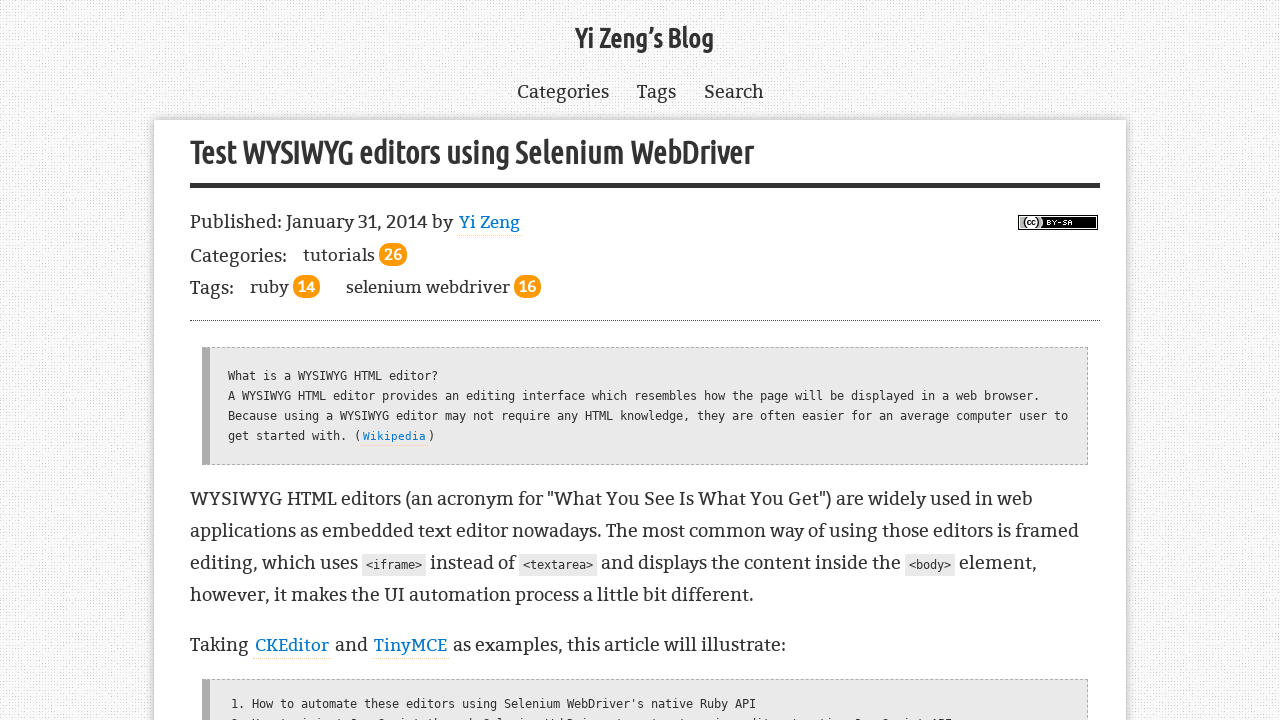

Located TinyMCE iframe
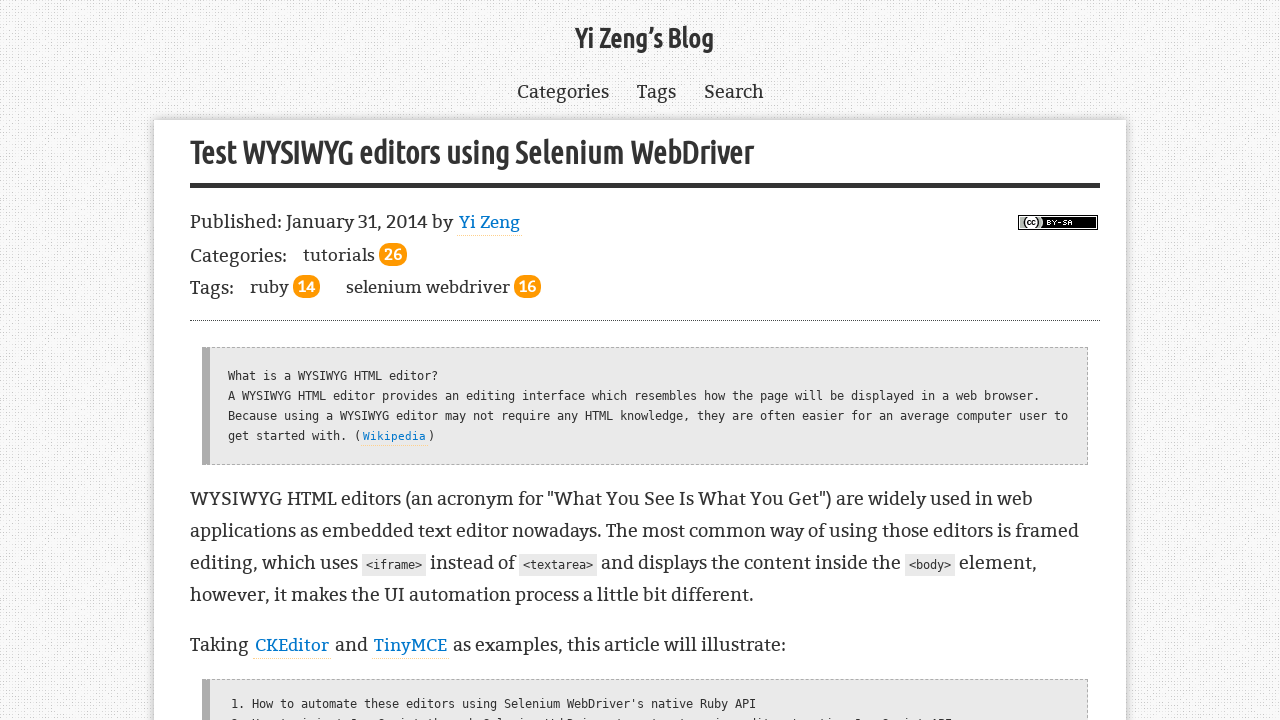

Set TinyMCE content using fill method with heading and text 'Yi Zeng' on #tinymce-editor_ifr >> internal:control=enter-frame >> body
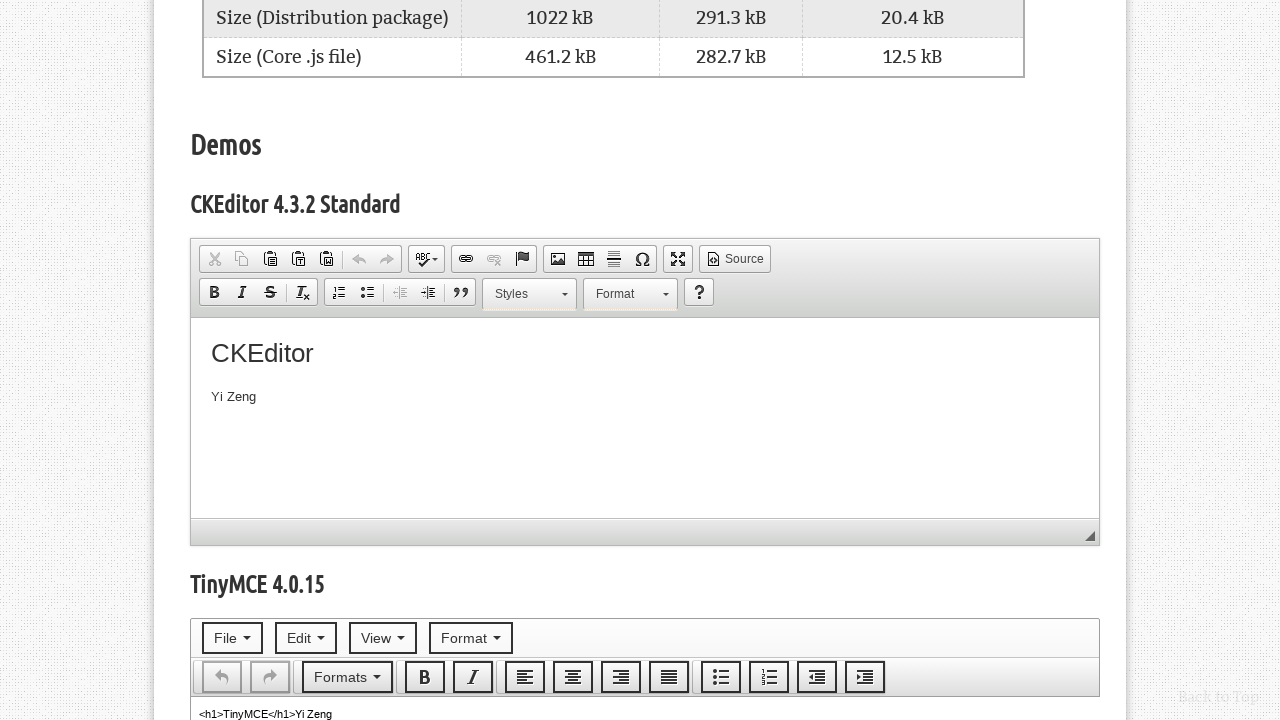

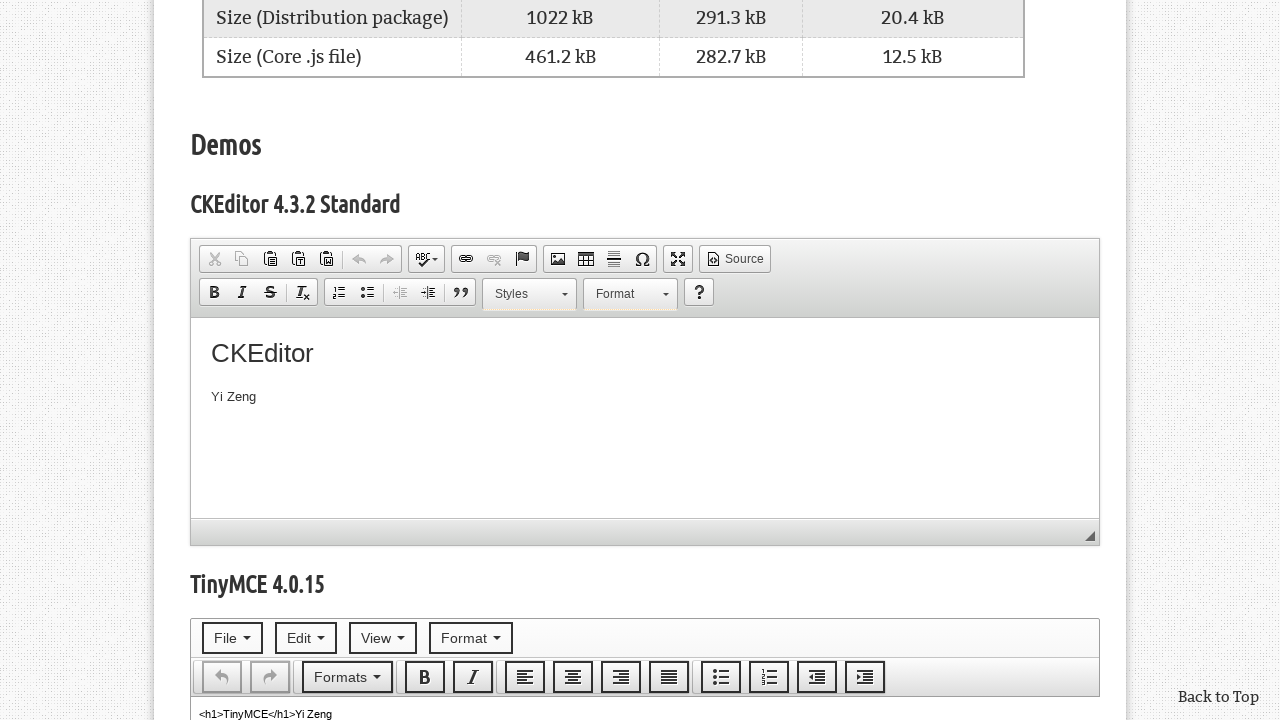